Tests drag and drop functionality on jQuery UI's droppable demo page by switching to an iframe and dragging a draggable element onto a droppable target.

Starting URL: http://jqueryui.com/demos/droppable/

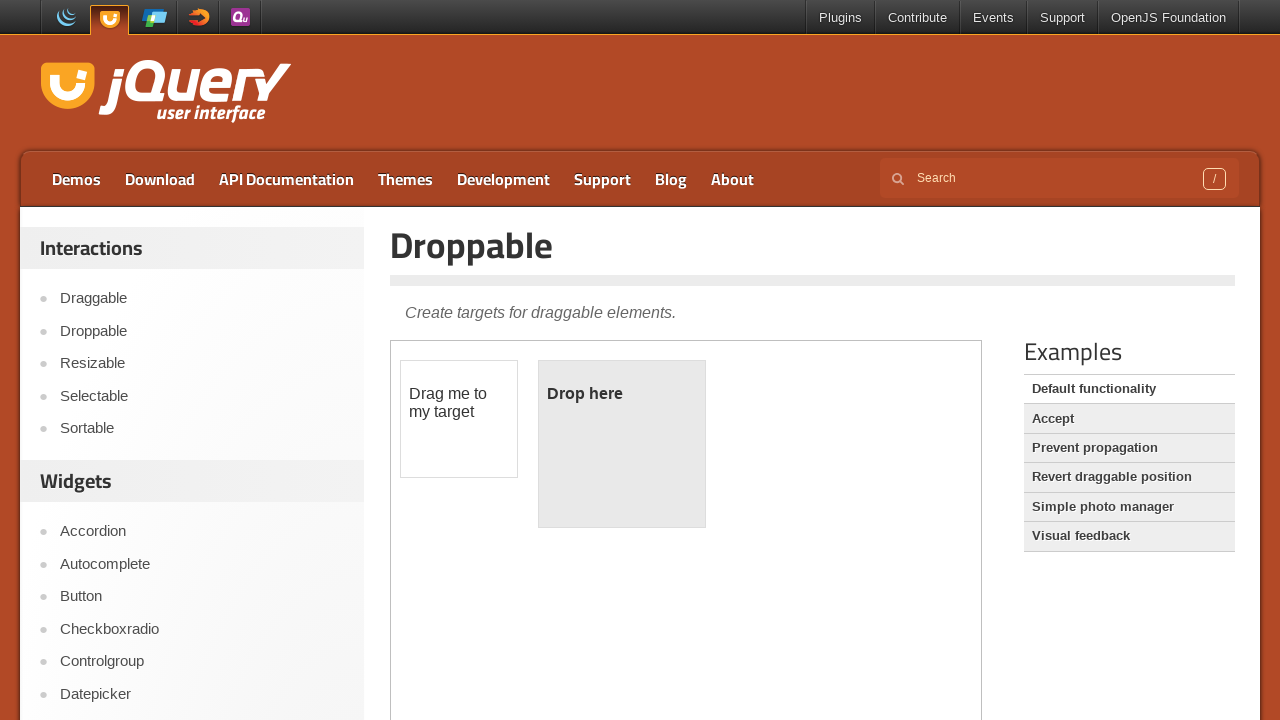

Demo iframe loaded
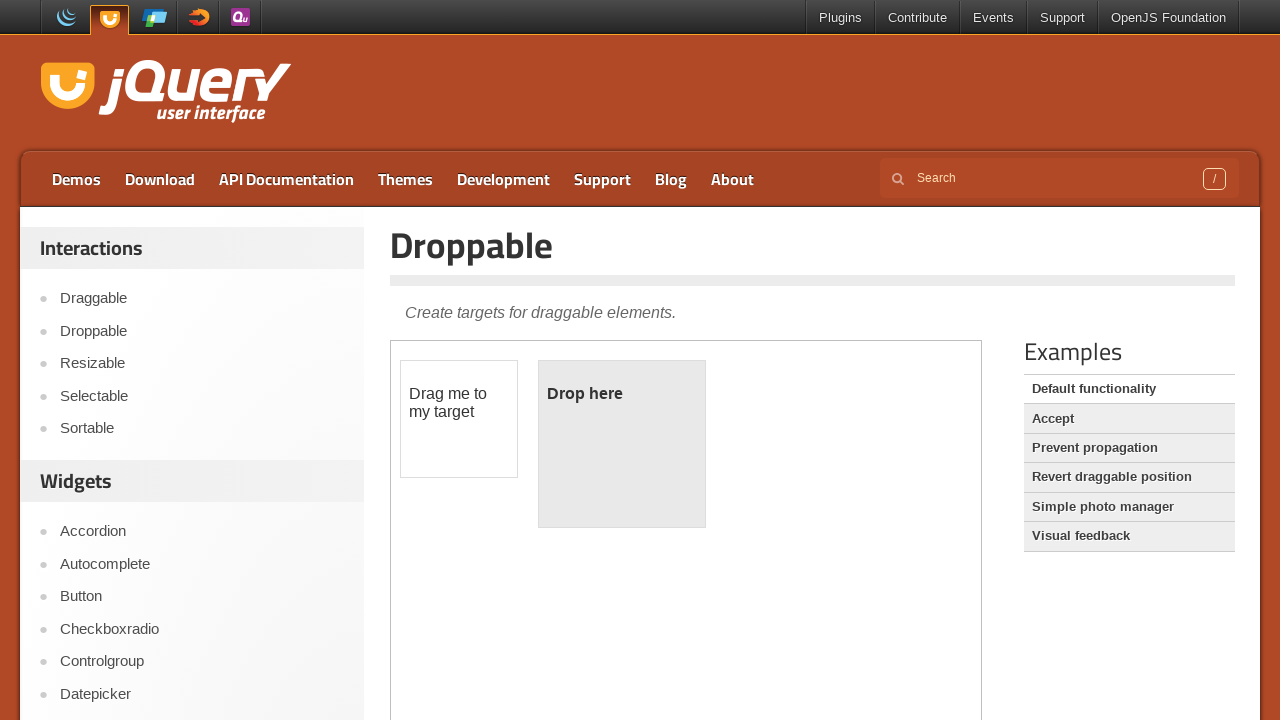

Located and switched context to demo iframe
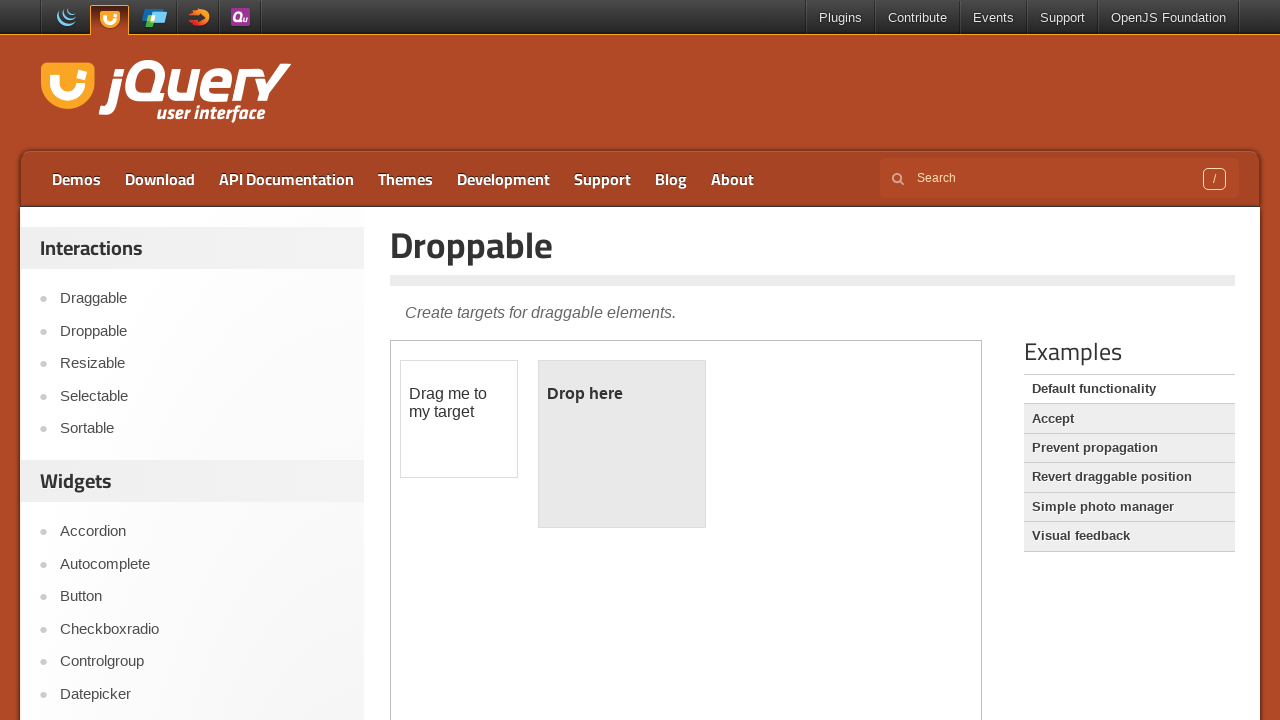

Located draggable element within iframe
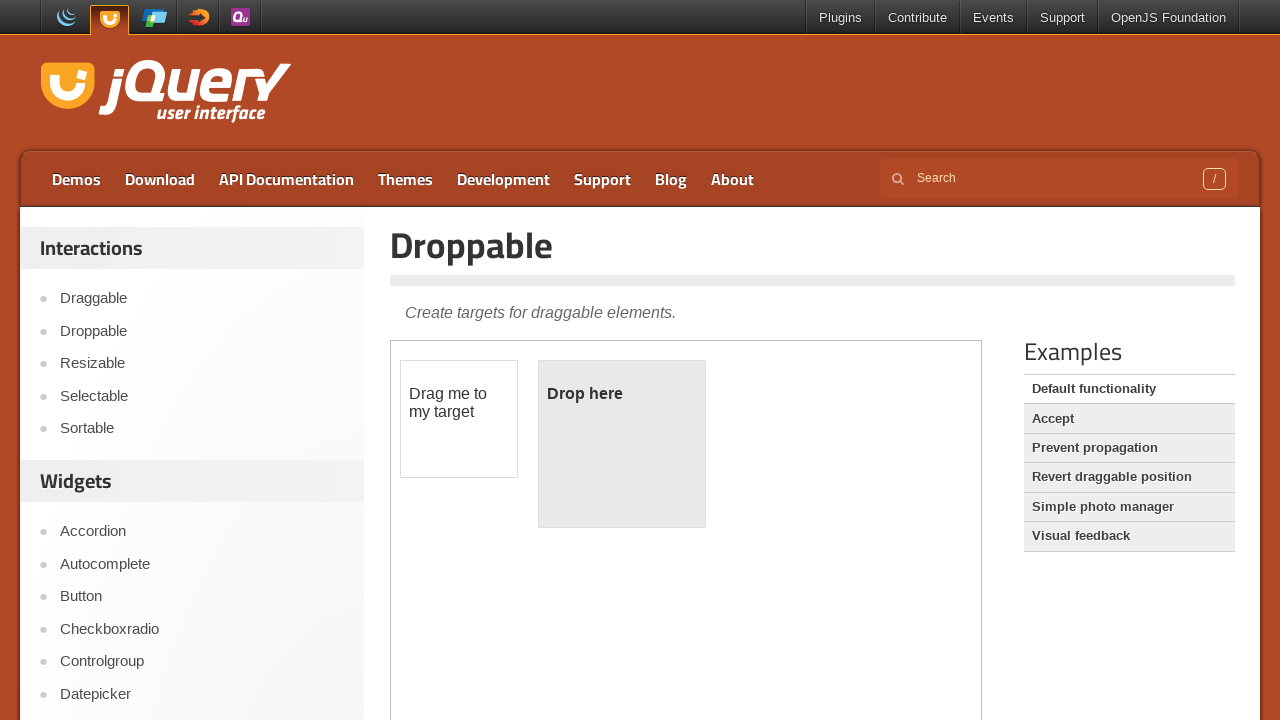

Located droppable target element within iframe
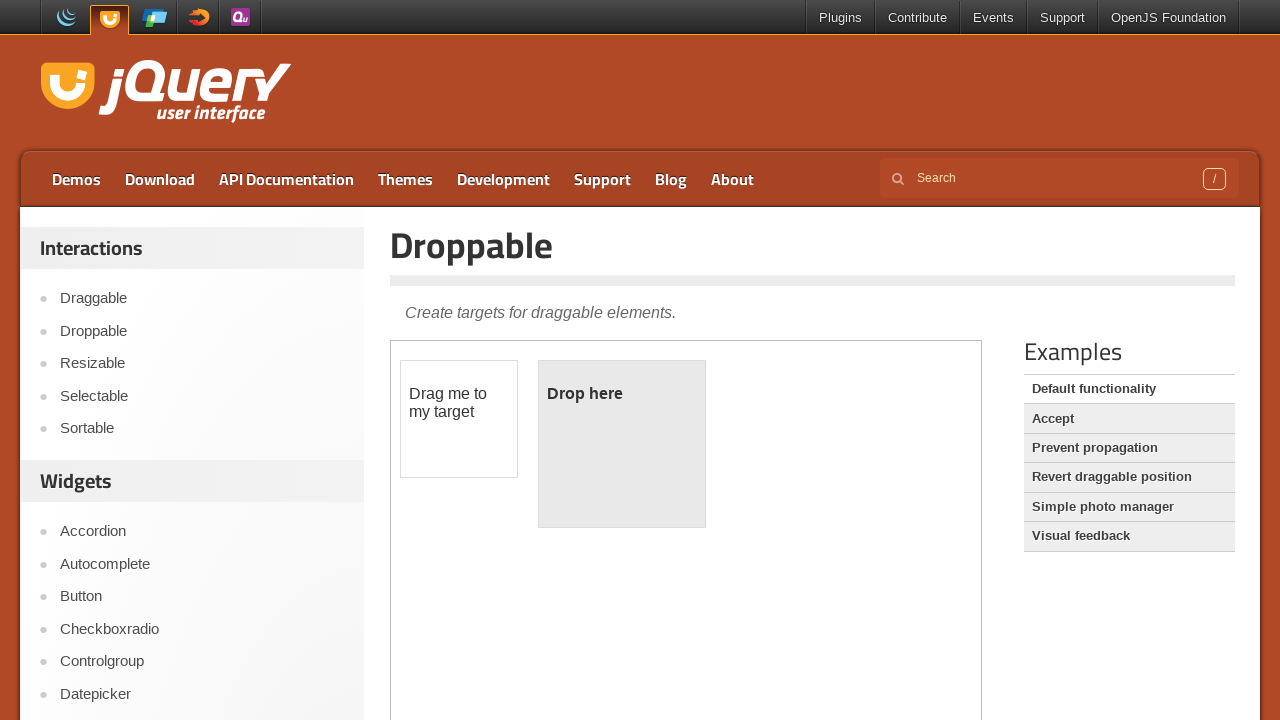

Dragged draggable element onto droppable target at (622, 444)
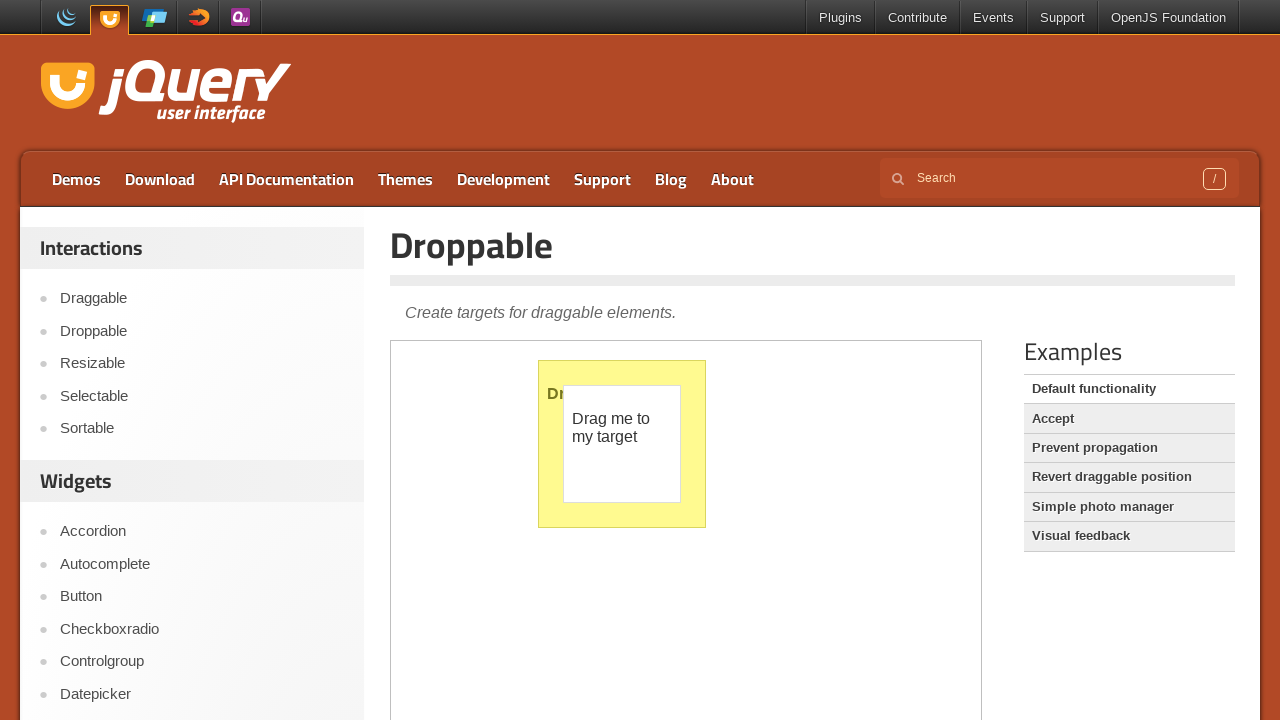

Verified successful drop by confirming 'Dropped!' text appeared
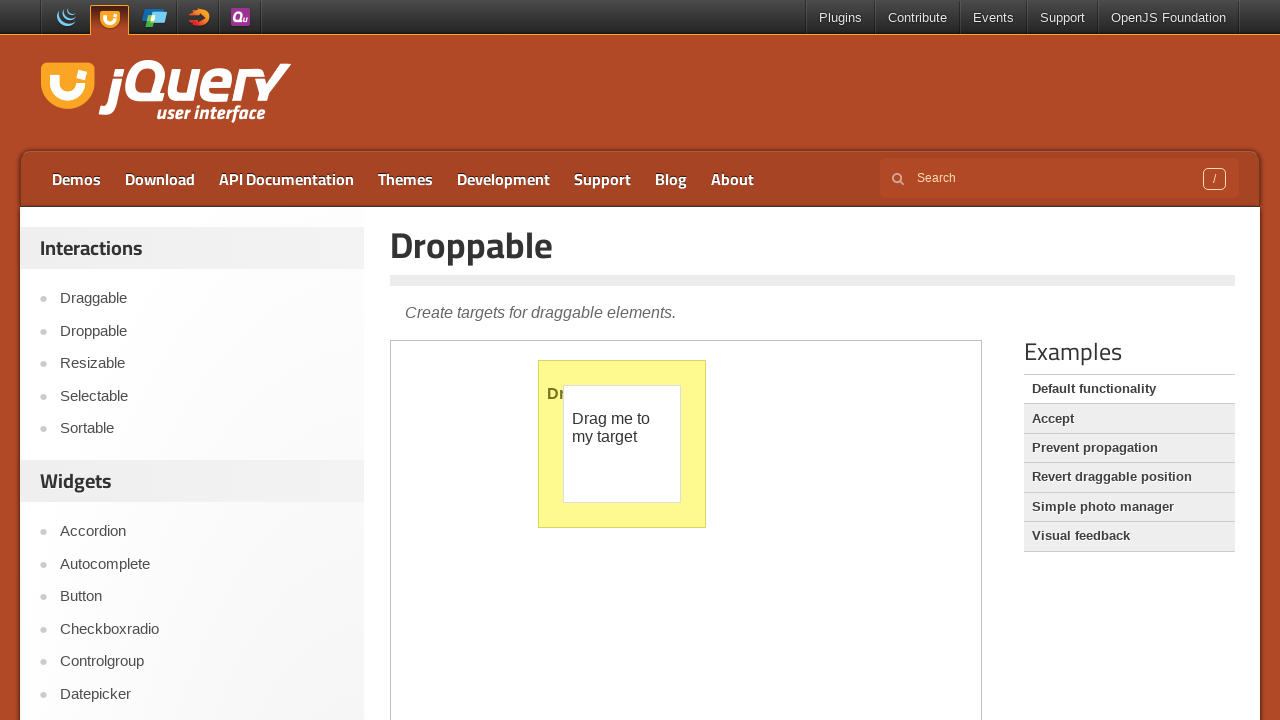

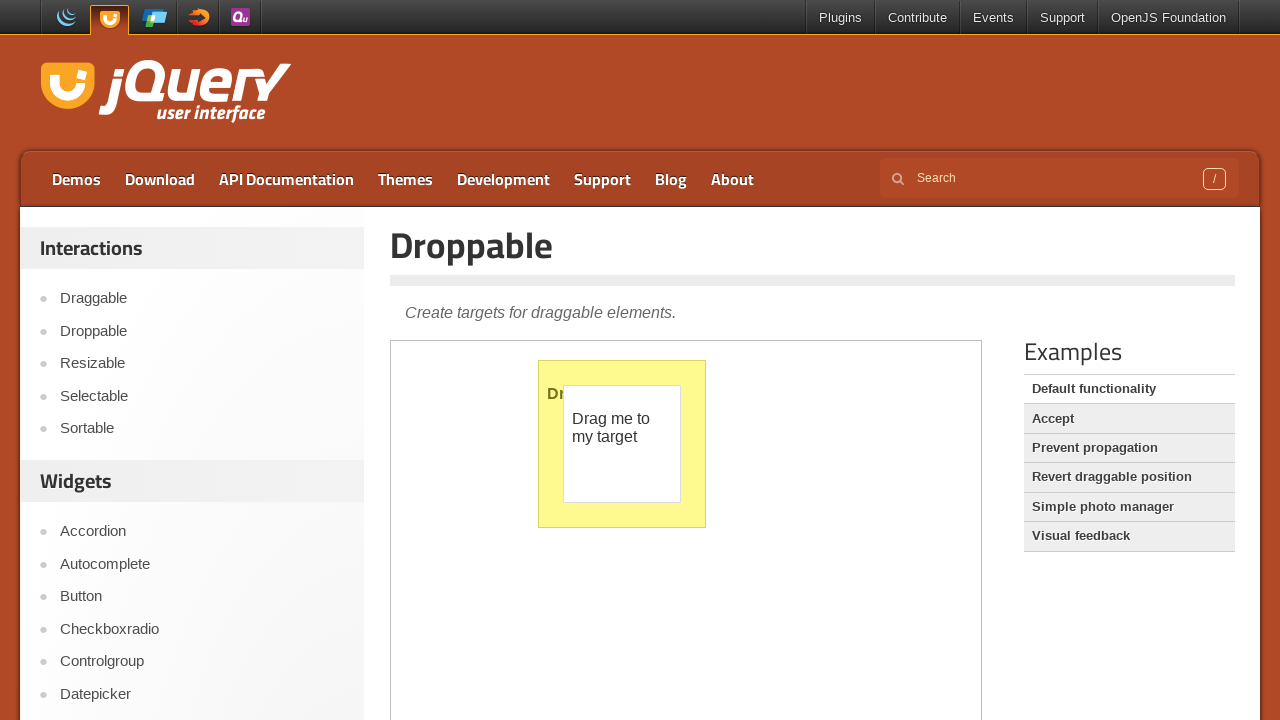